Tests alert handling by clicking registration button and submit button without filling form fields, then validates the alert message

Starting URL: http://automationbykrishna.com

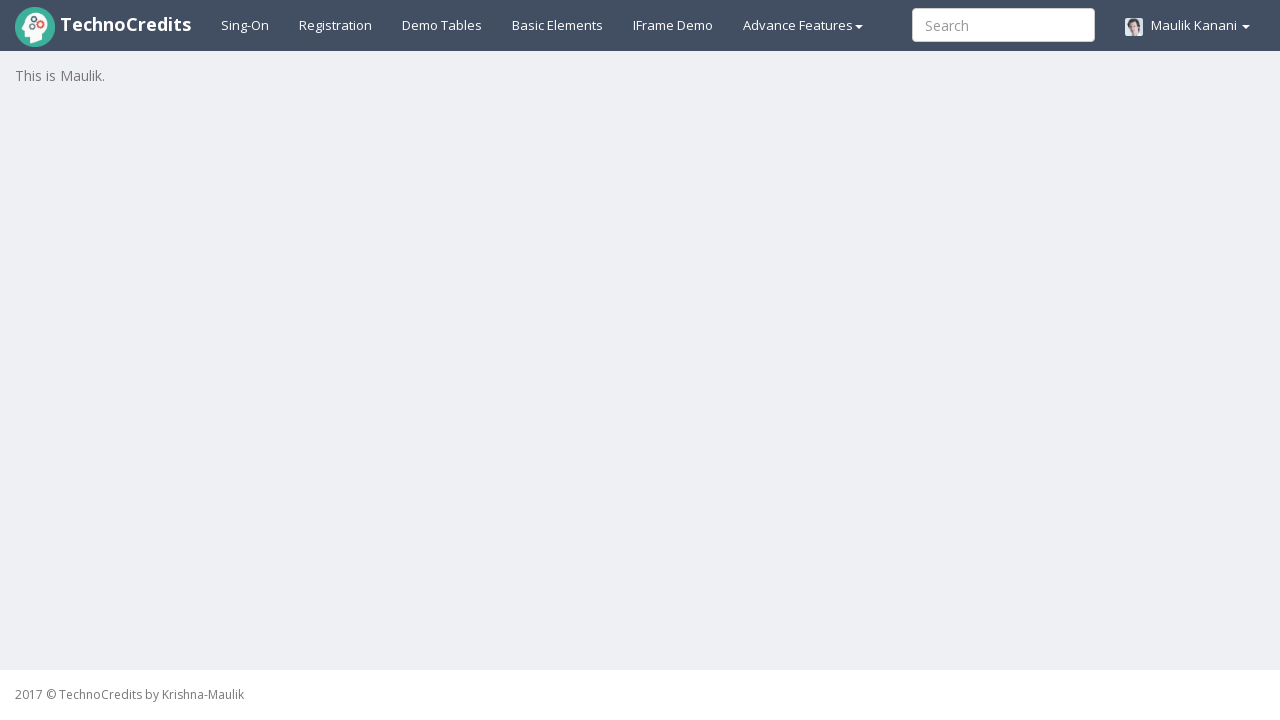

Clicked registration button to open registration form at (336, 25) on #registration2
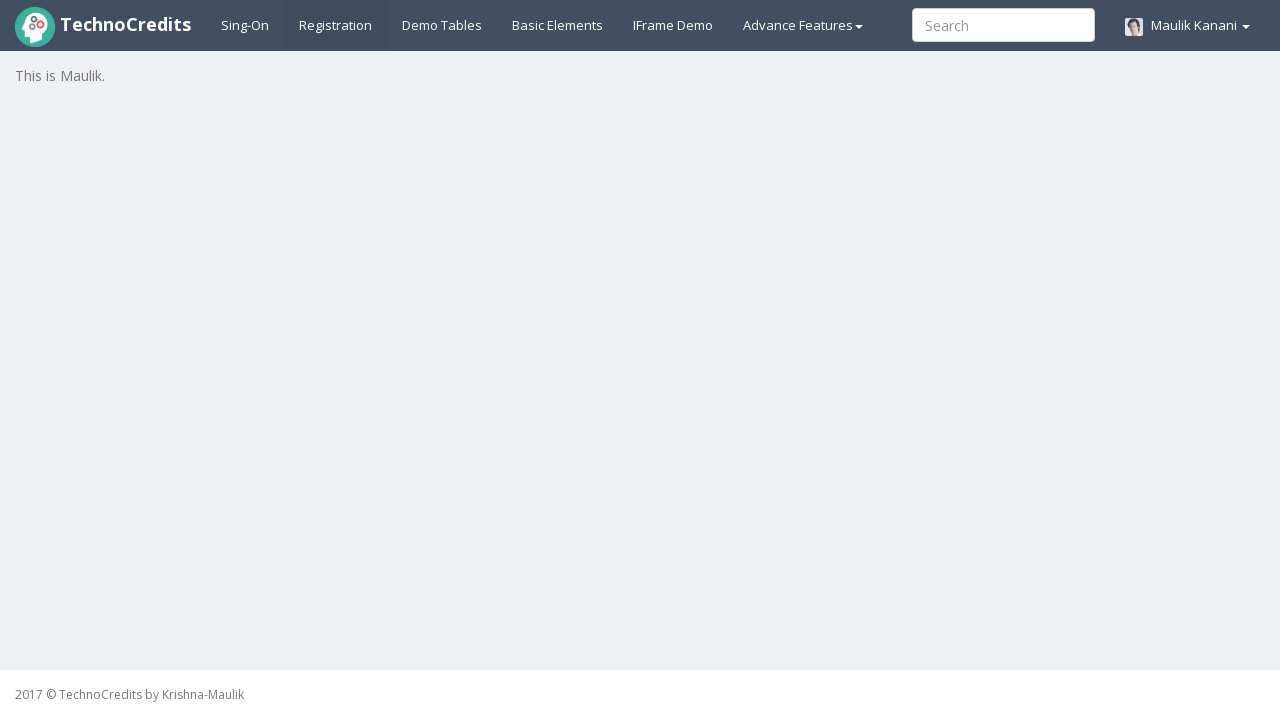

Submit button became visible
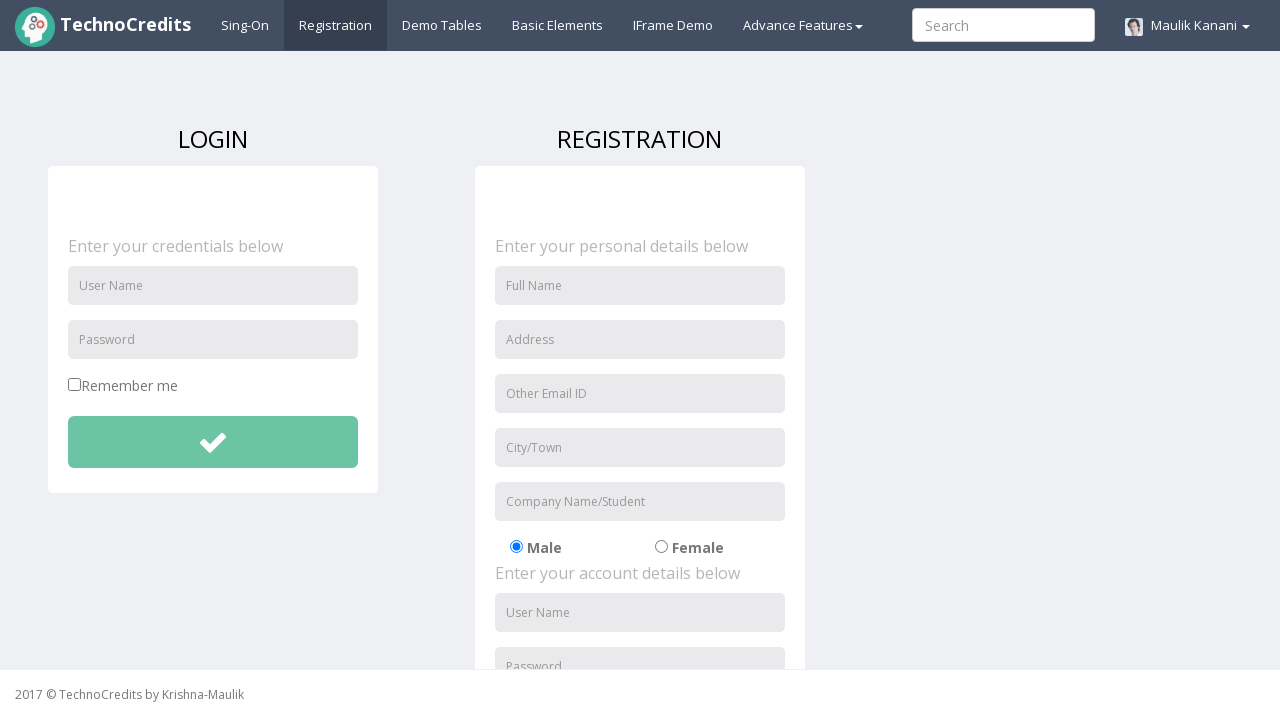

Clicked submit button without filling form fields at (213, 442) on #btnsubmitdetails
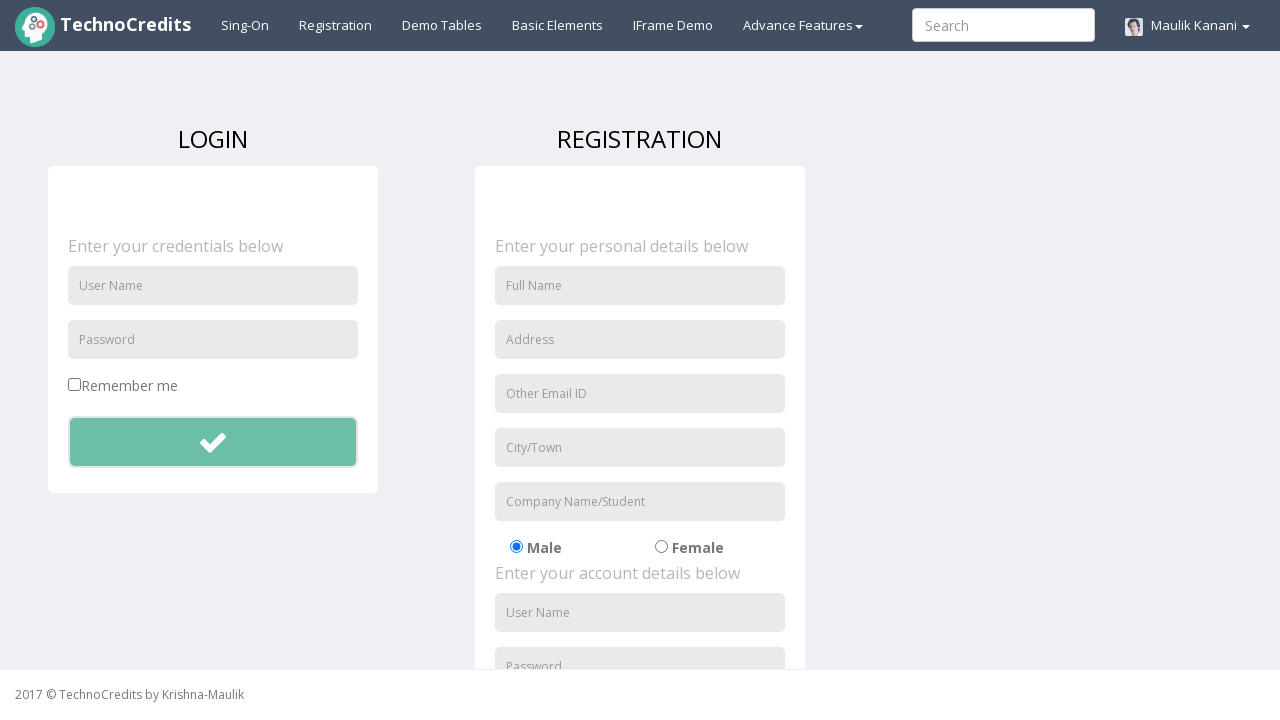

Alert handler registered to accept dialogs
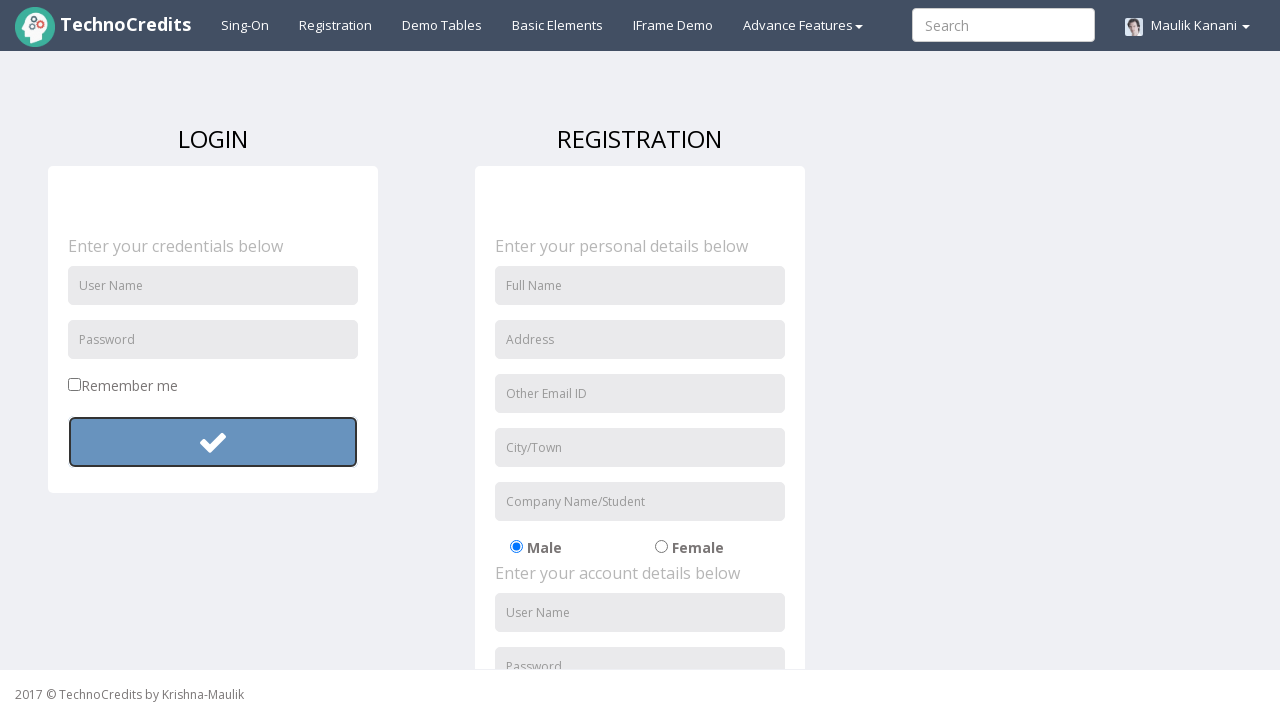

Dialog handler registered to validate alert message
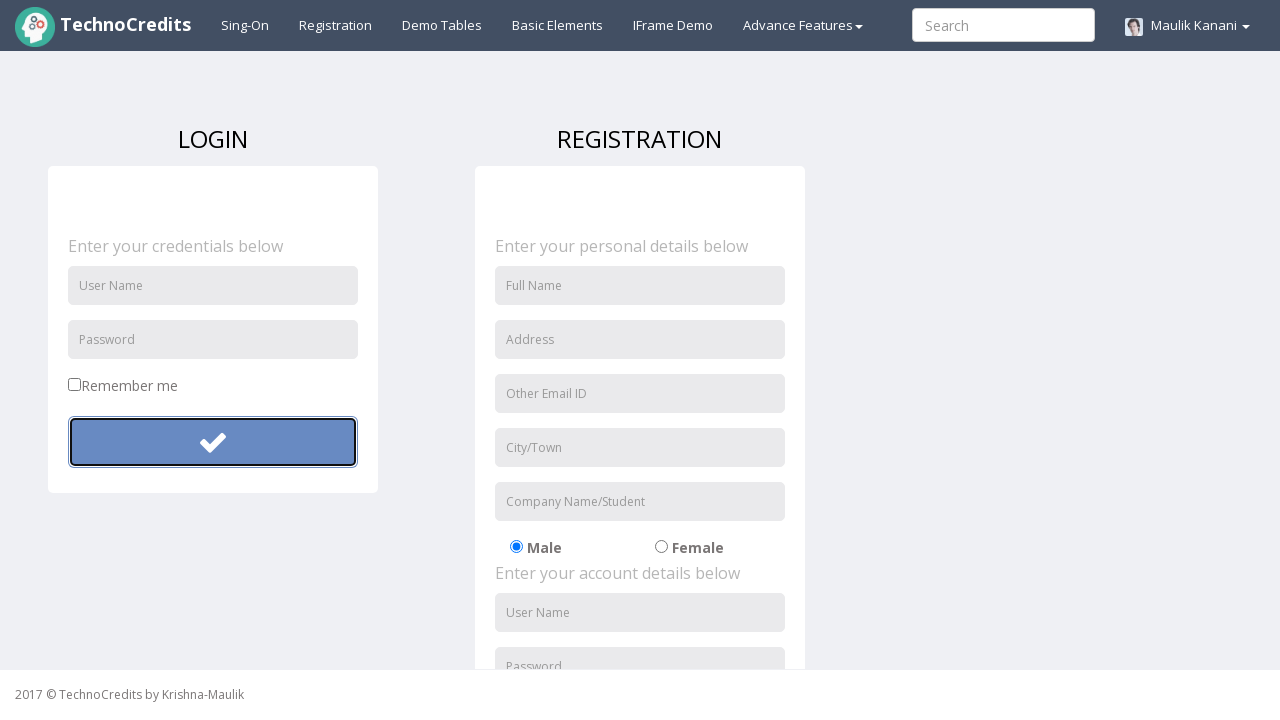

Clicked submit button again to validate alert message and confirmed expected text 'Failed! please enter password' at (213, 442) on #btnsubmitdetails
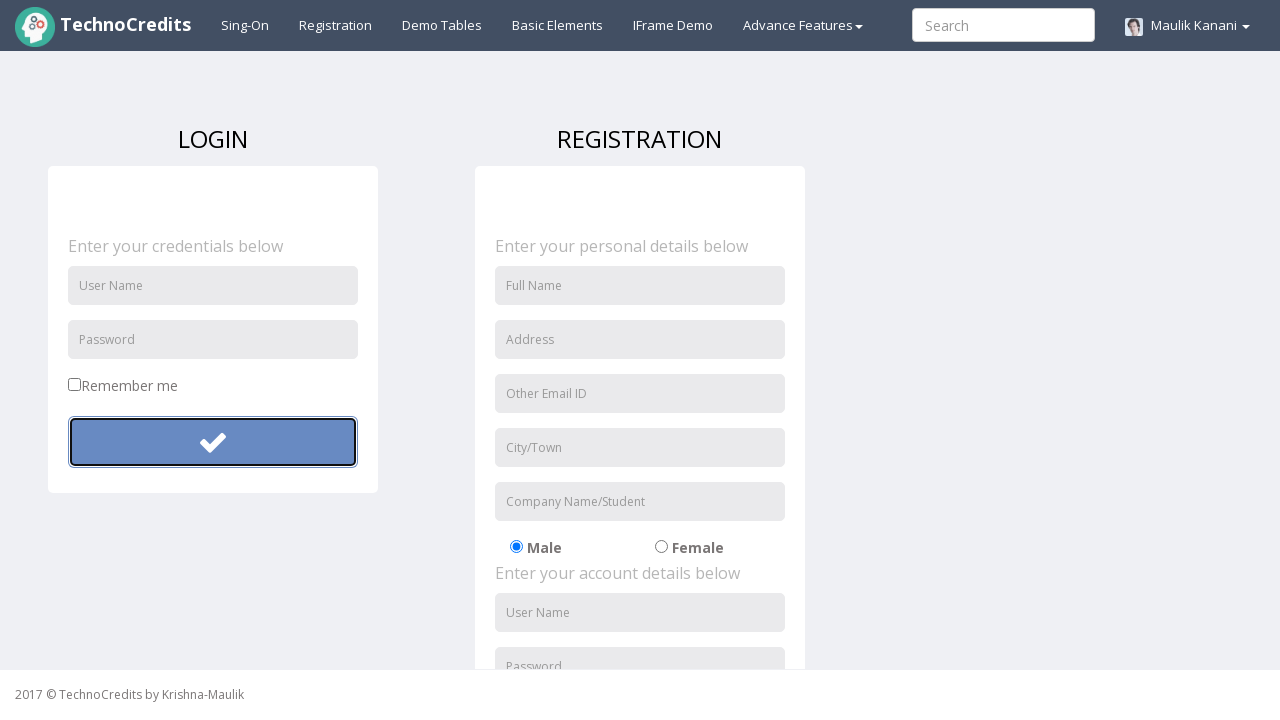

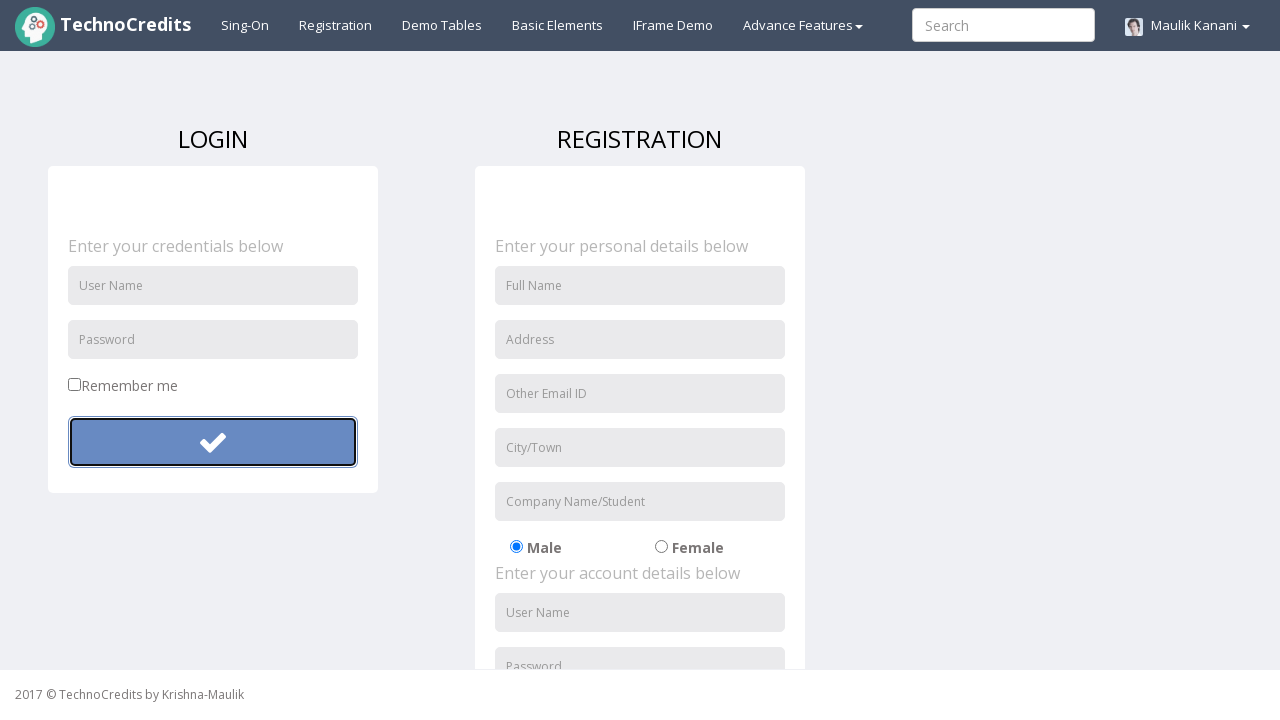